Tests flight search functionality by selecting departure and destination cities from dropdowns and submitting the search form

Starting URL: https://blazedemo.com/

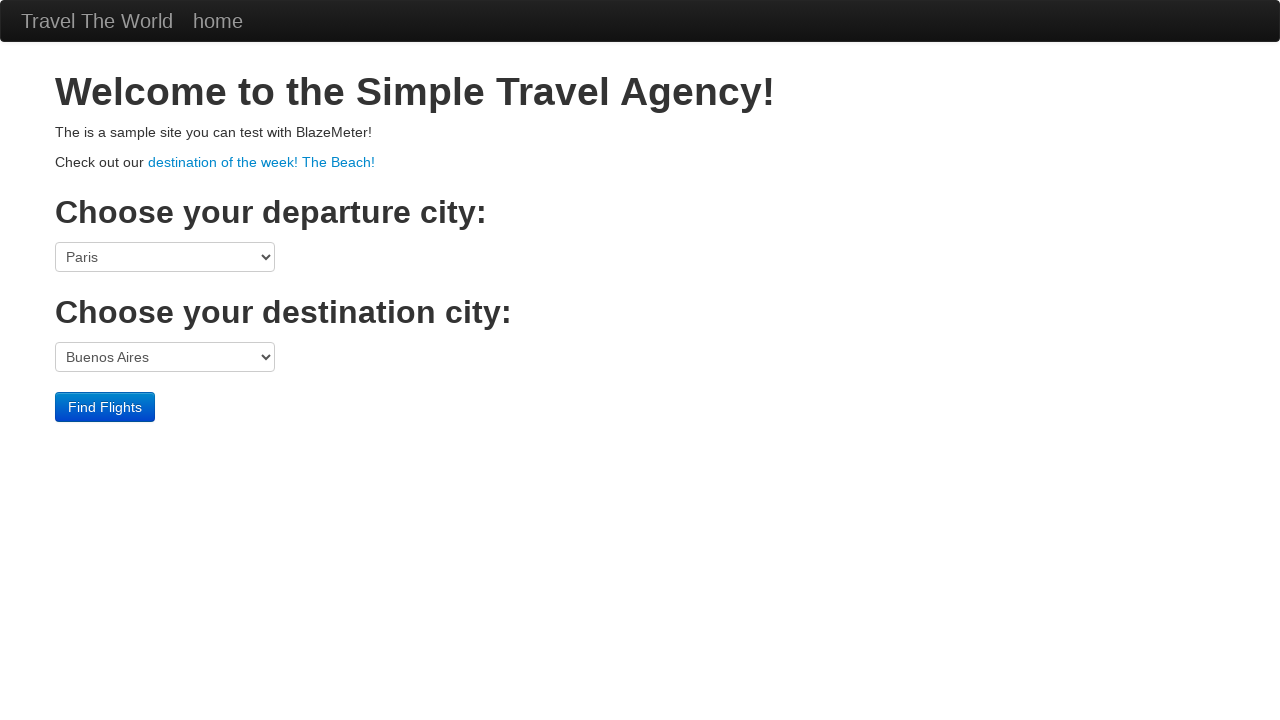

Selected Portland as departure city from dropdown on select[name='fromPort']
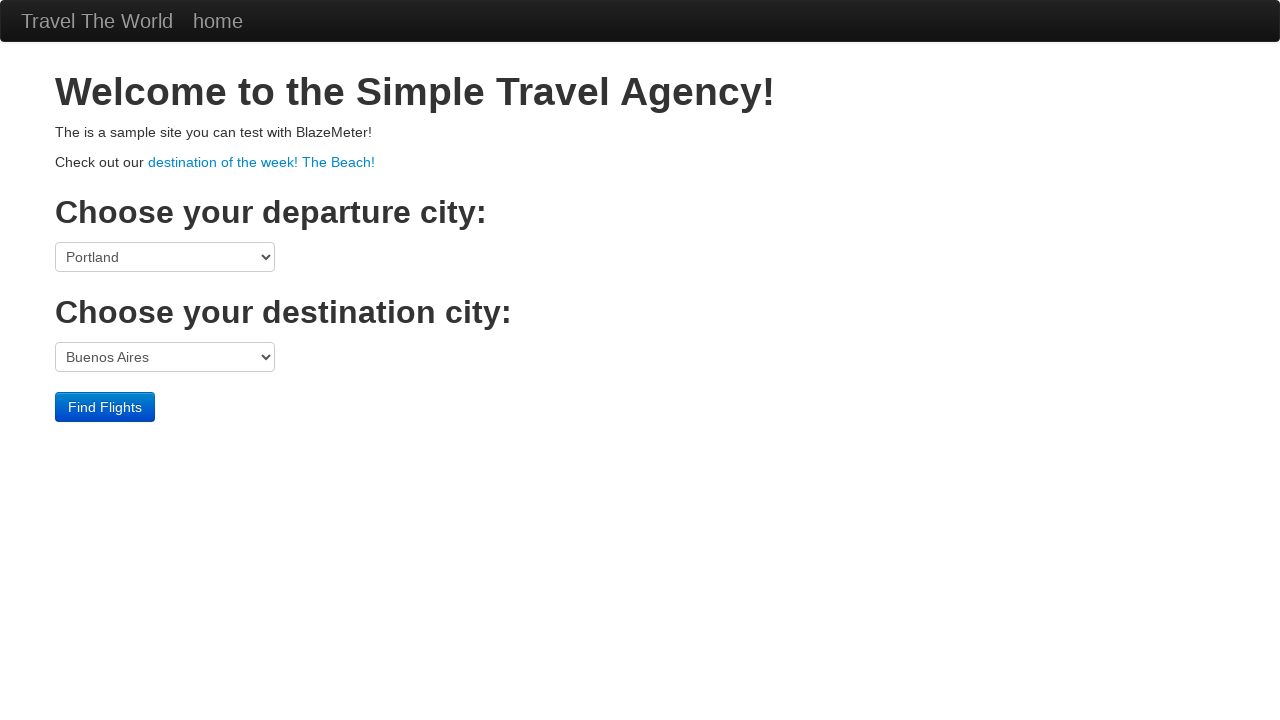

Selected New York as destination city from dropdown on select[name='toPort']
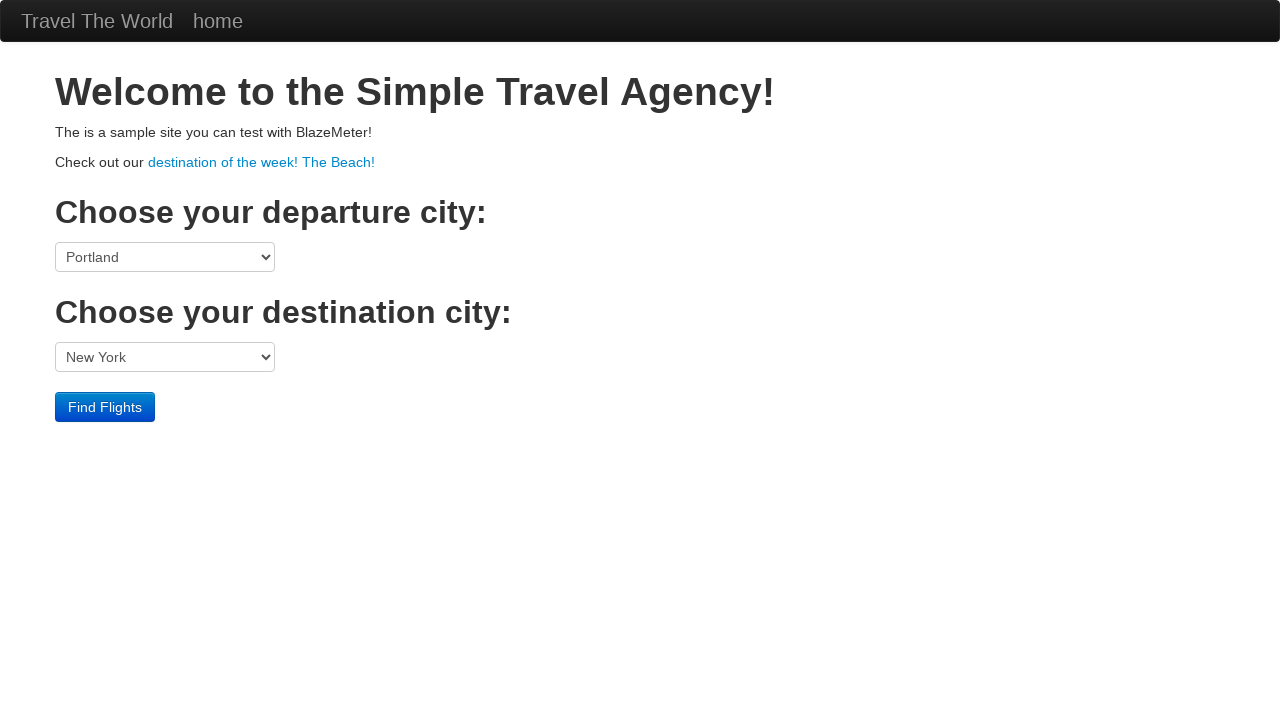

Clicked Find Flights button to submit search at (105, 407) on input[value='Find Flights']
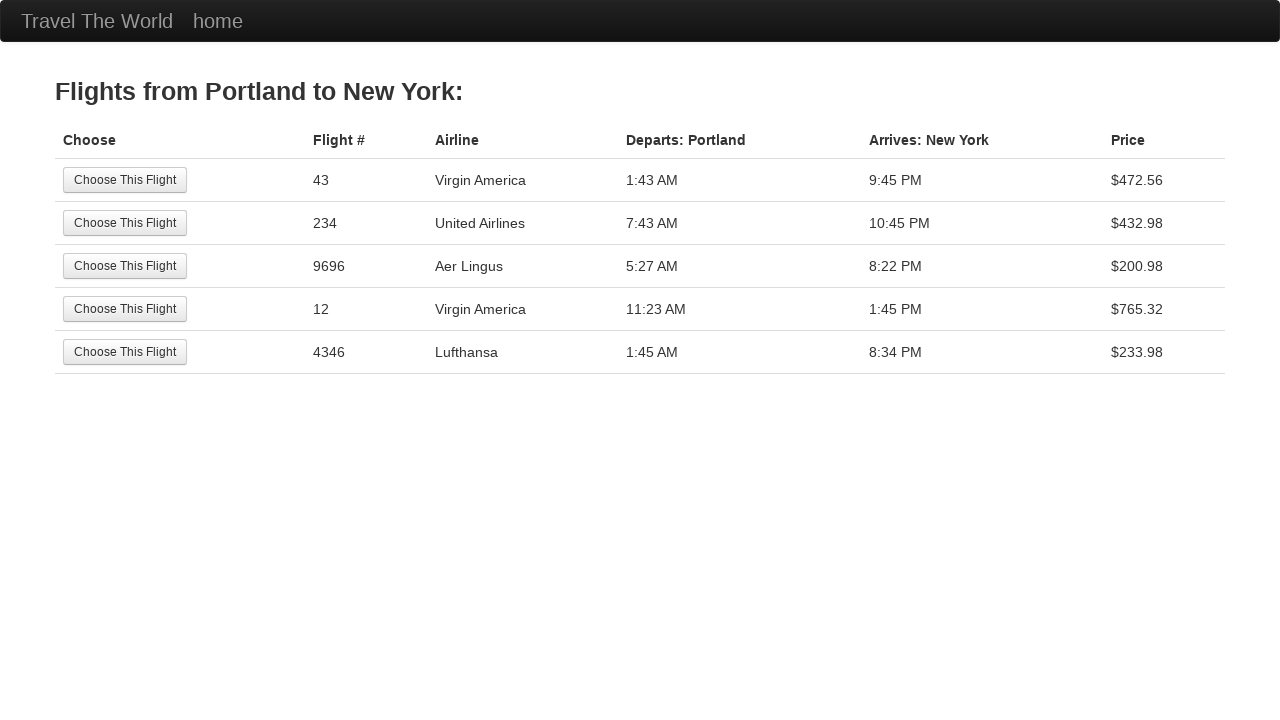

Flight search results table loaded successfully
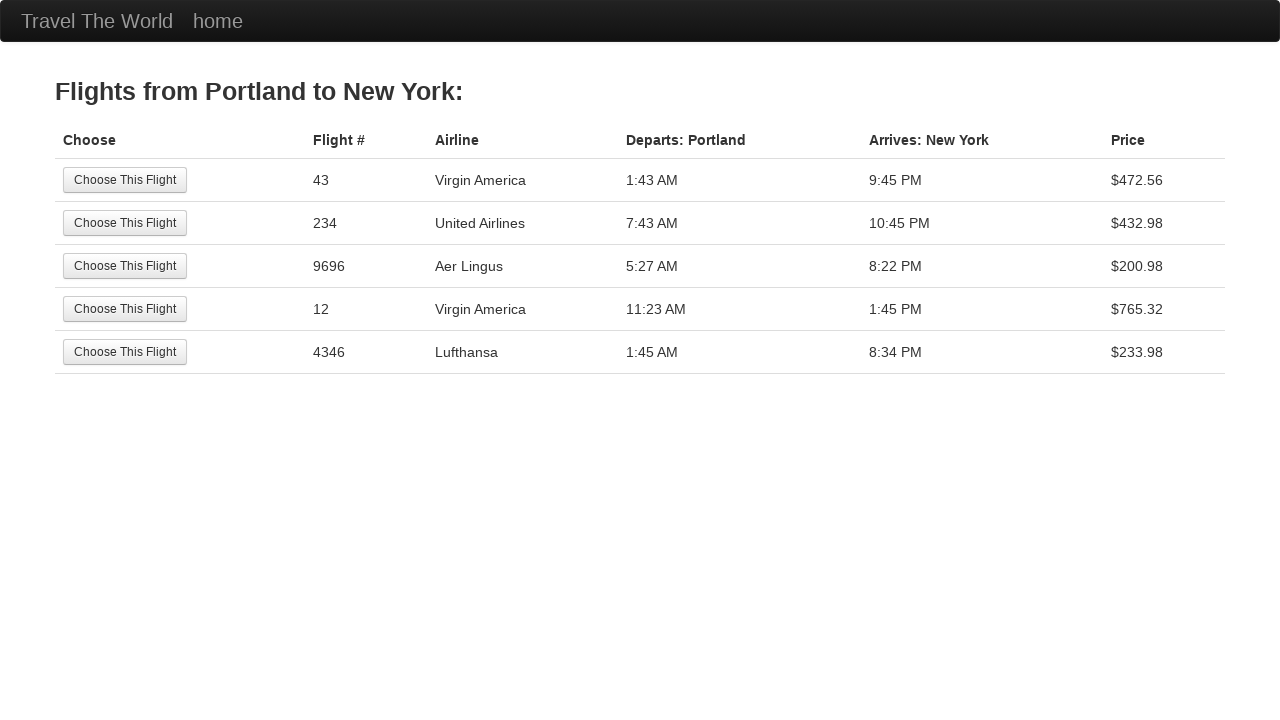

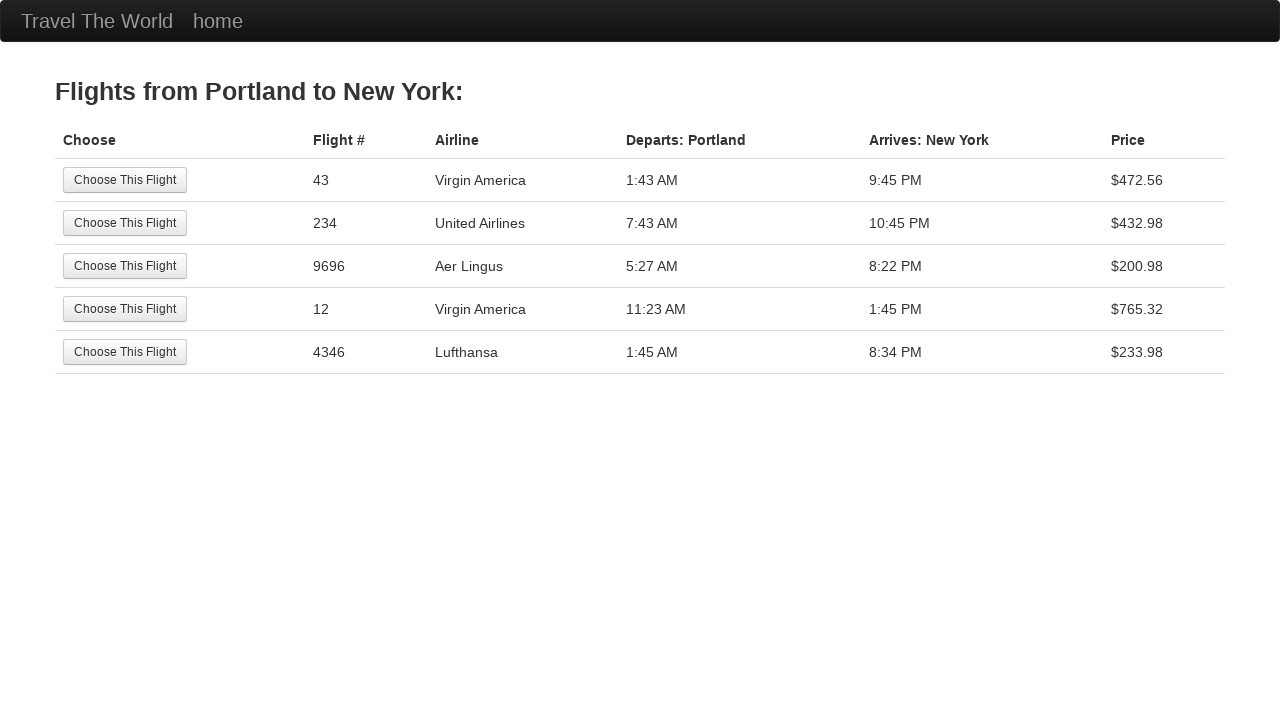